Tests wait functionality by clicking a button and verifying that text changes from "I am going to change!" to "Did you notice?"

Starting URL: https://leafground.com/waits.xhtml

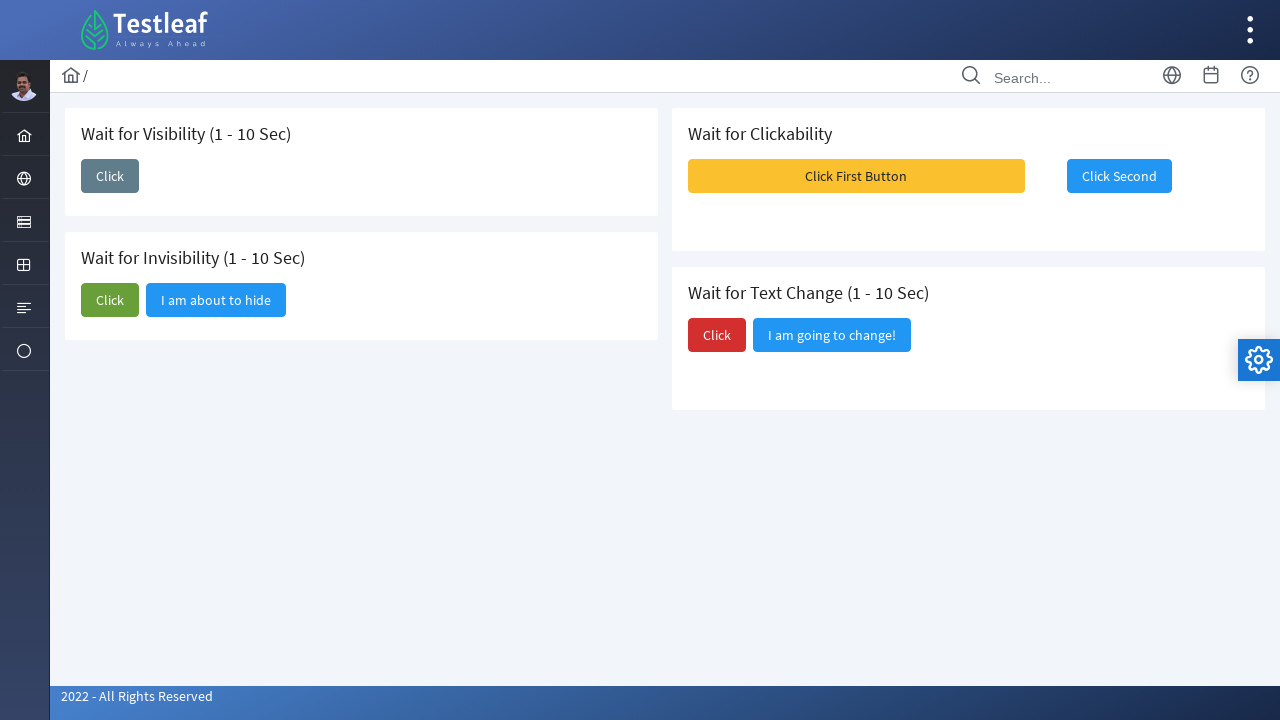

Clicked the button to trigger text change from 'I am going to change!' to 'Did you notice?' at (717, 335) on (//span[text()='Click'])[3]
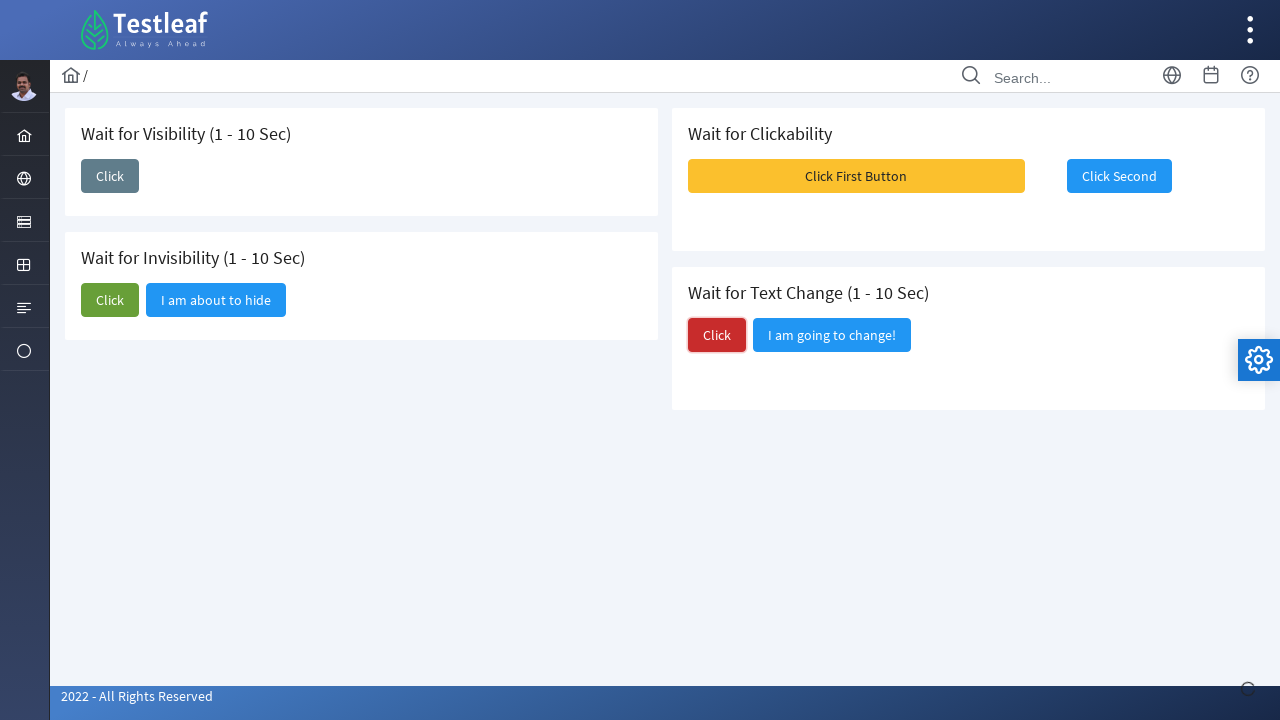

Waited for text to change to 'Did you notice?'
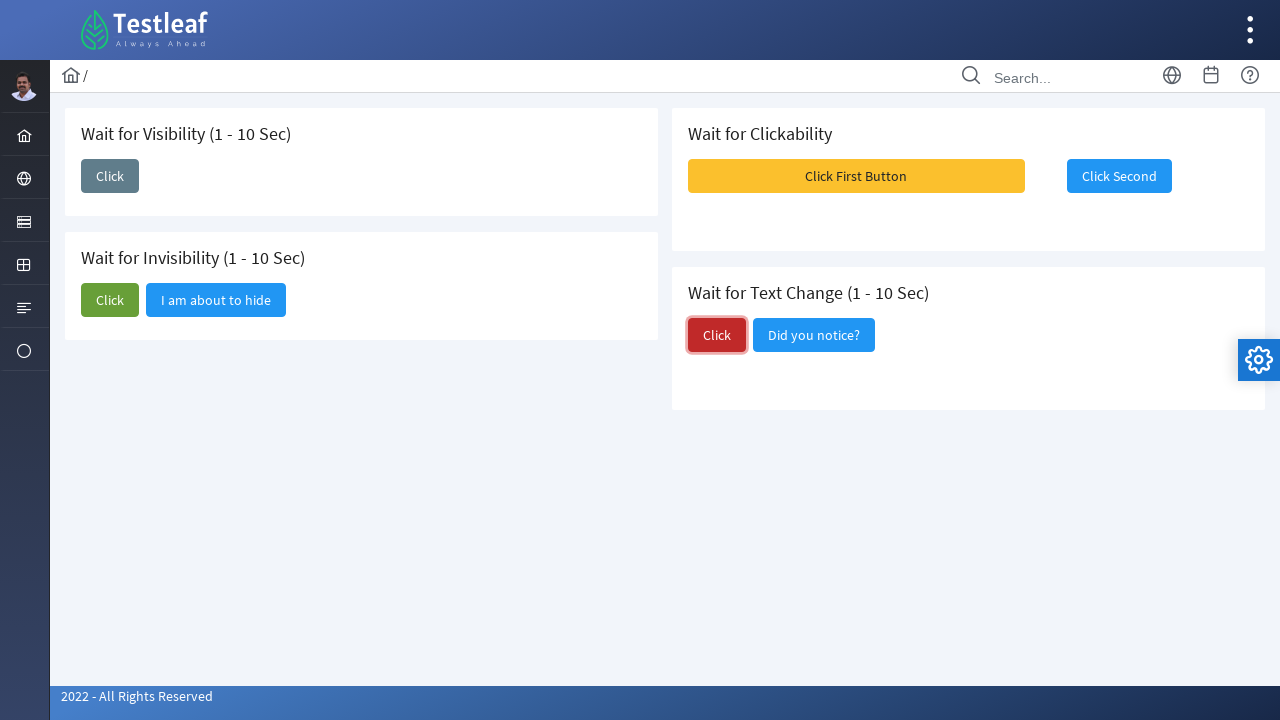

Verified text changed to 'Did you notice?'
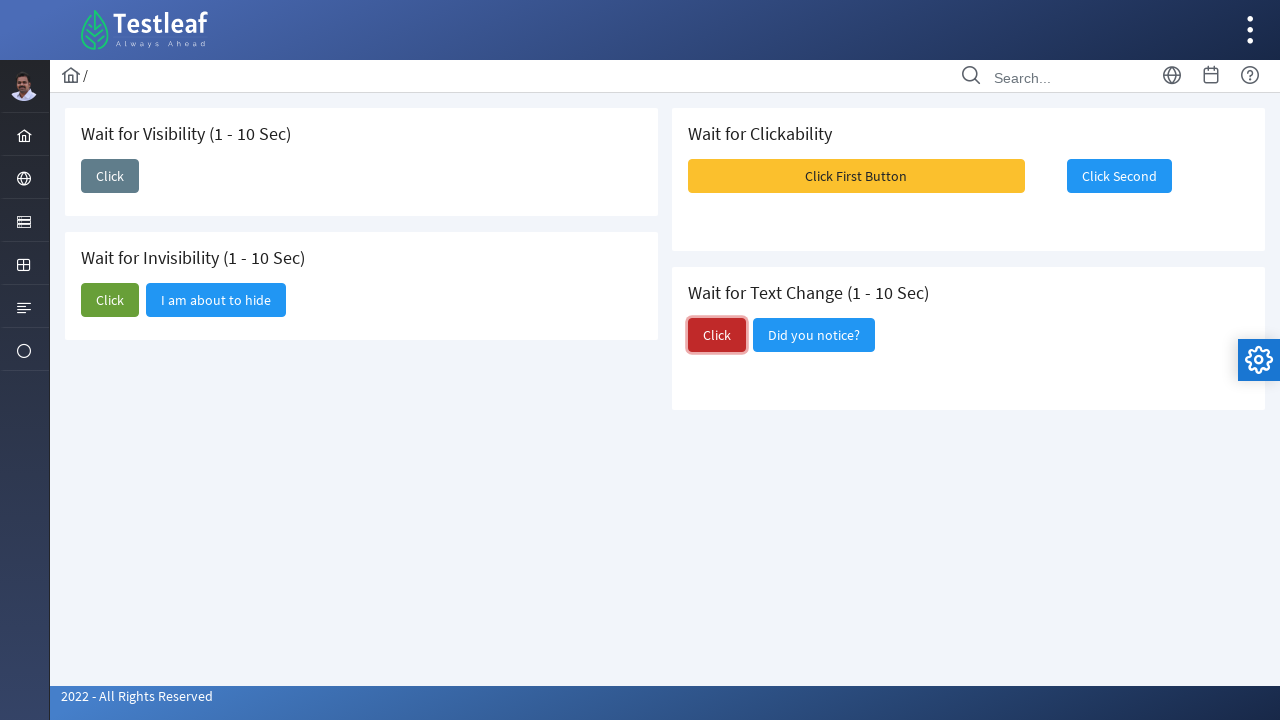

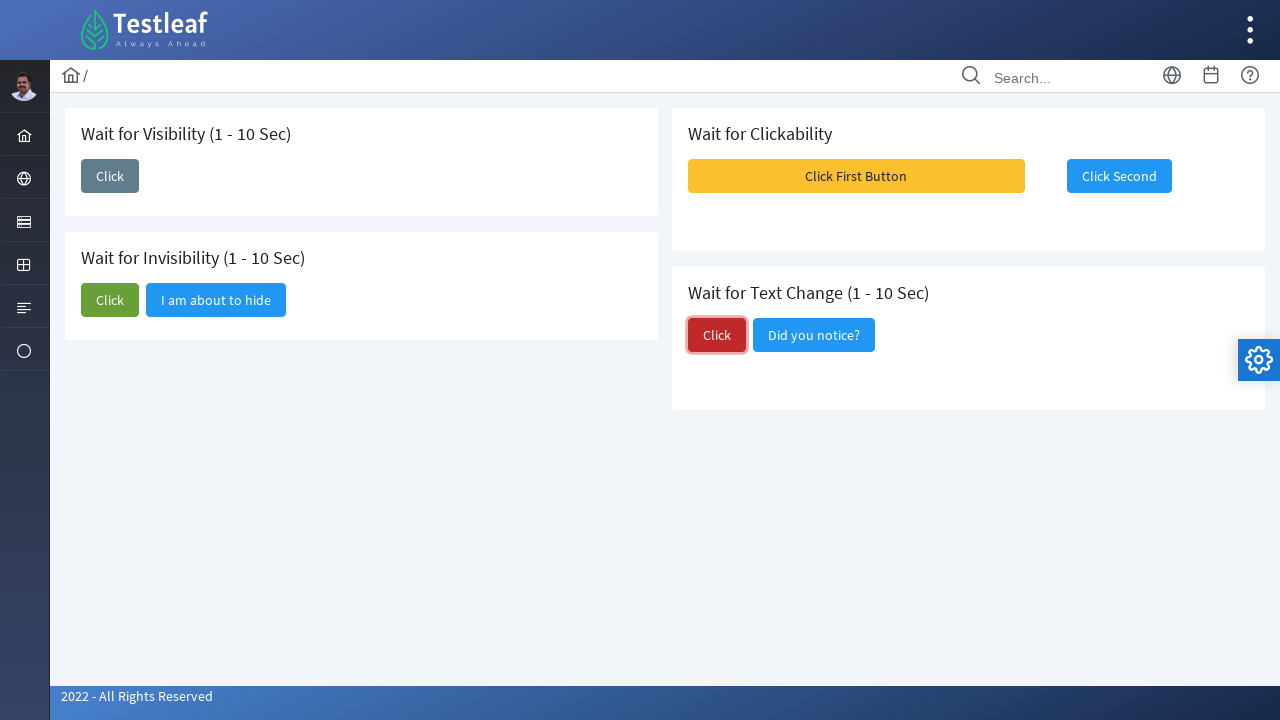